Tests form submission by filling in first name, last name, and email fields, then submitting the form

Starting URL: https://demoqa.com/automation-practice-form

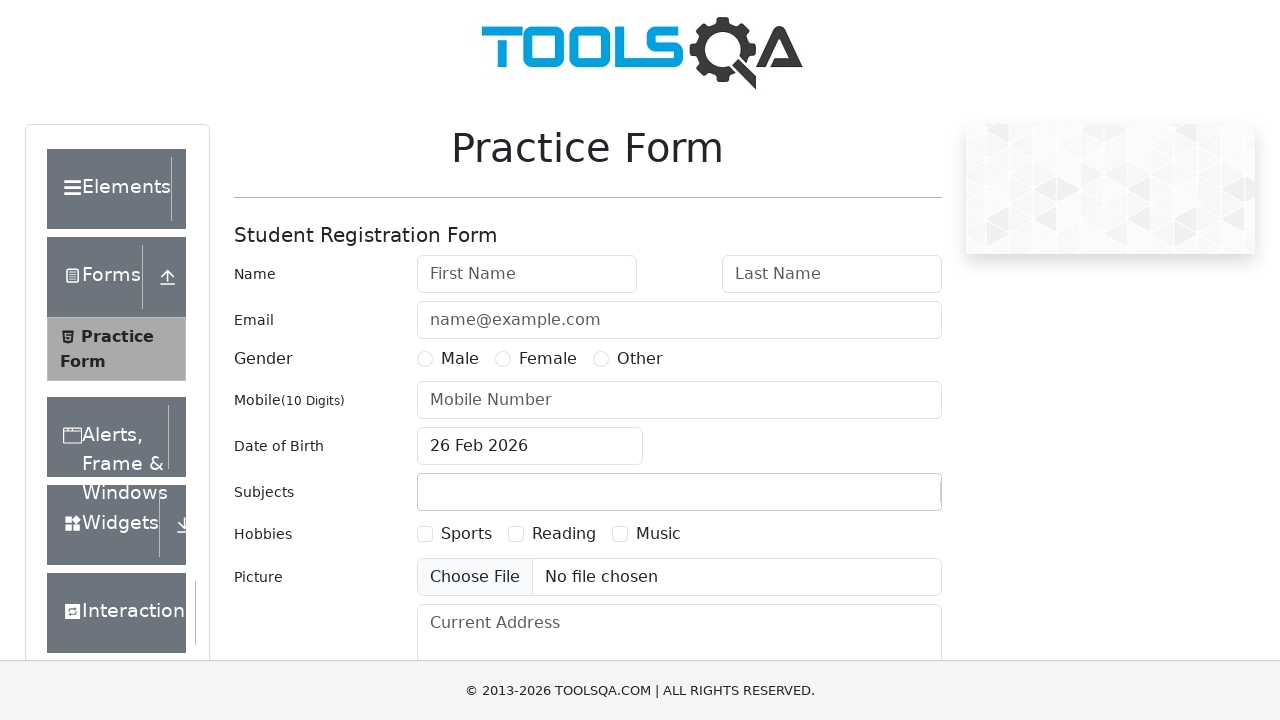

Filled first name field with 'John' on #firstName
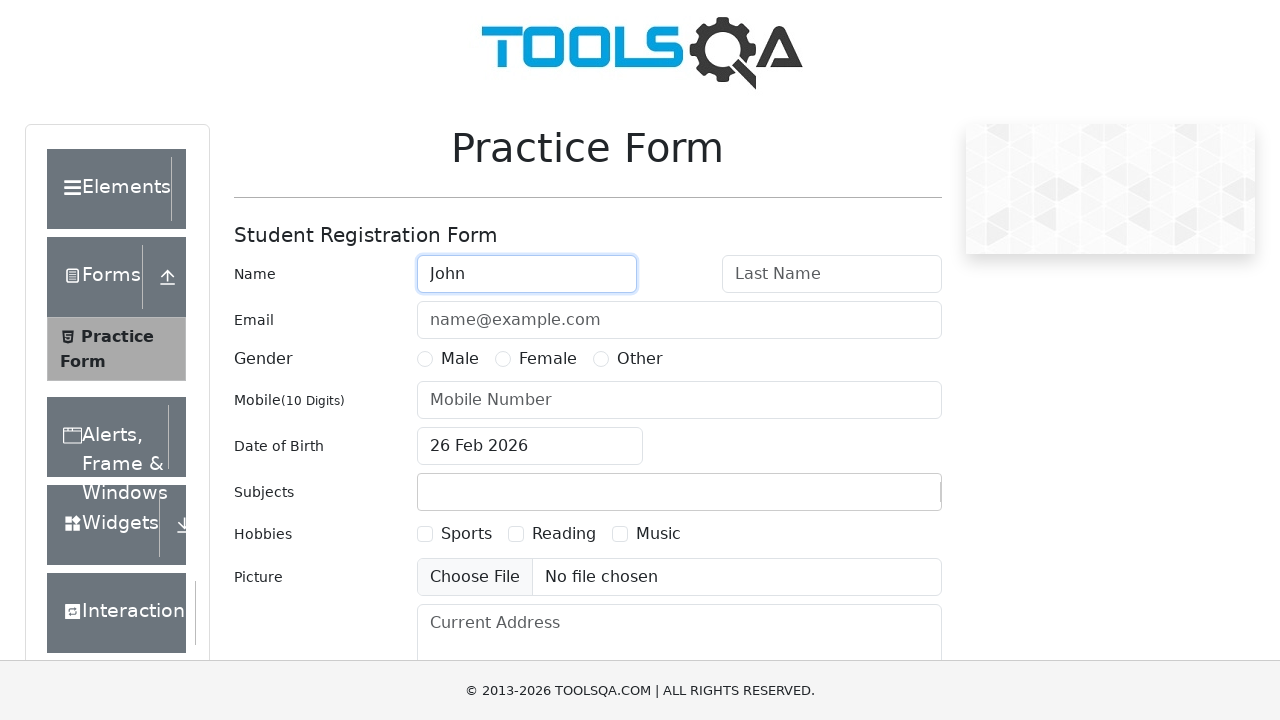

Filled last name field with 'Doe' on #lastName
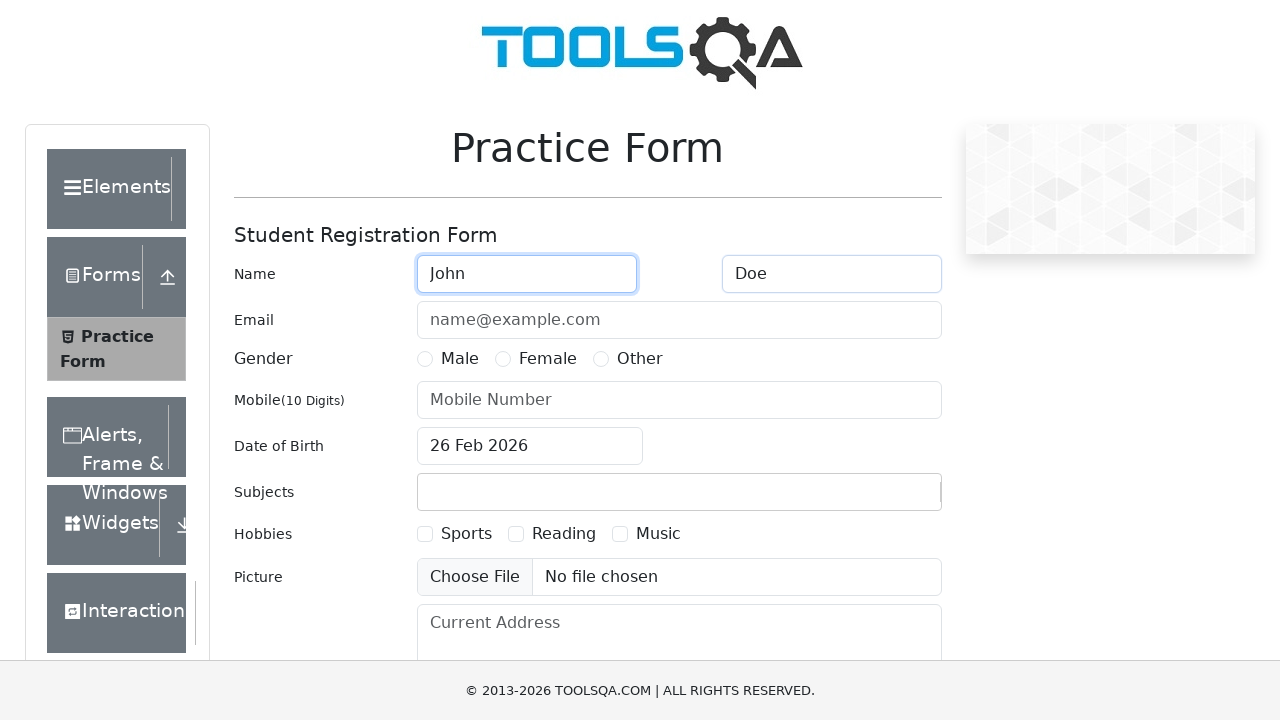

Filled email field with 'john.doe@example.com' on #userEmail
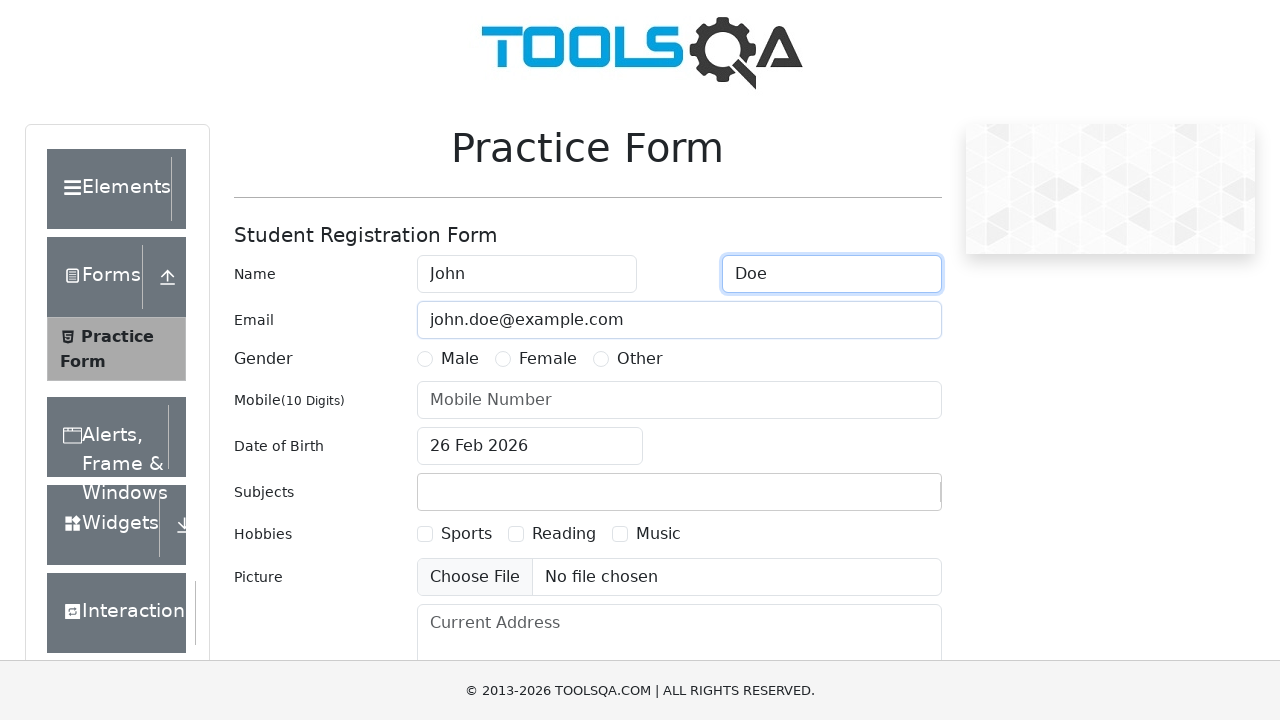

Clicked submit button to submit the form at (885, 499) on #submit
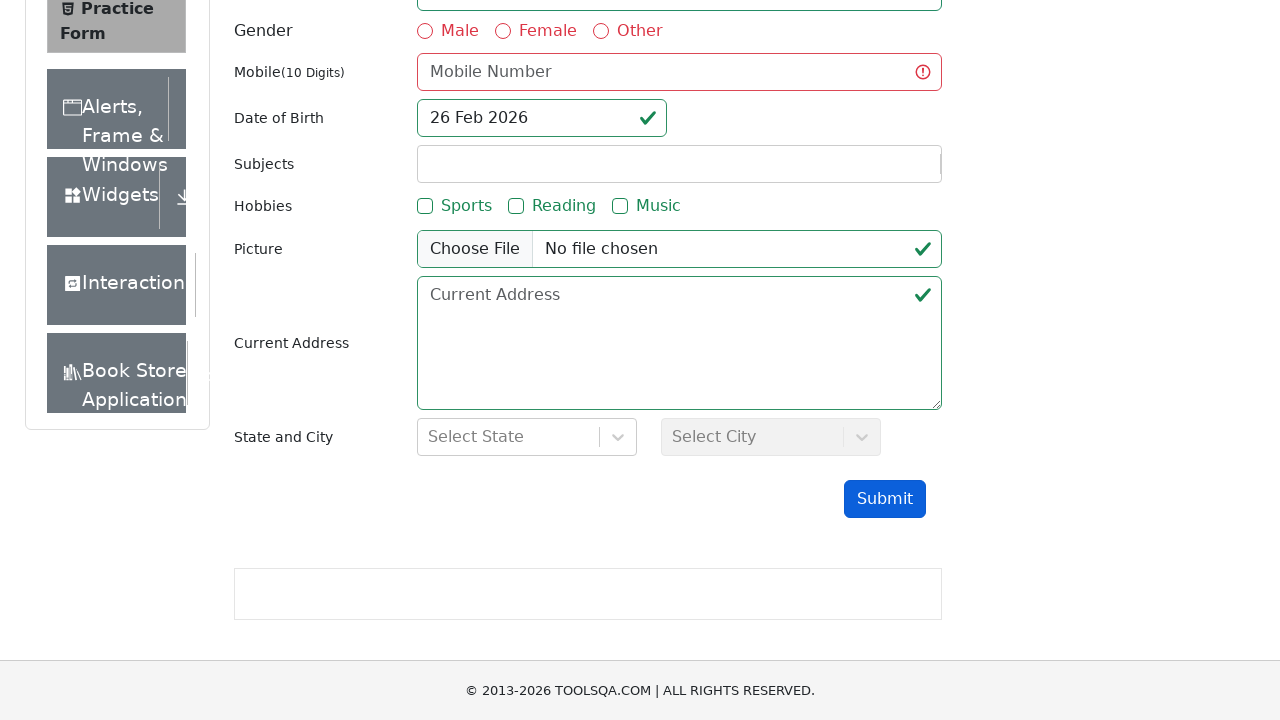

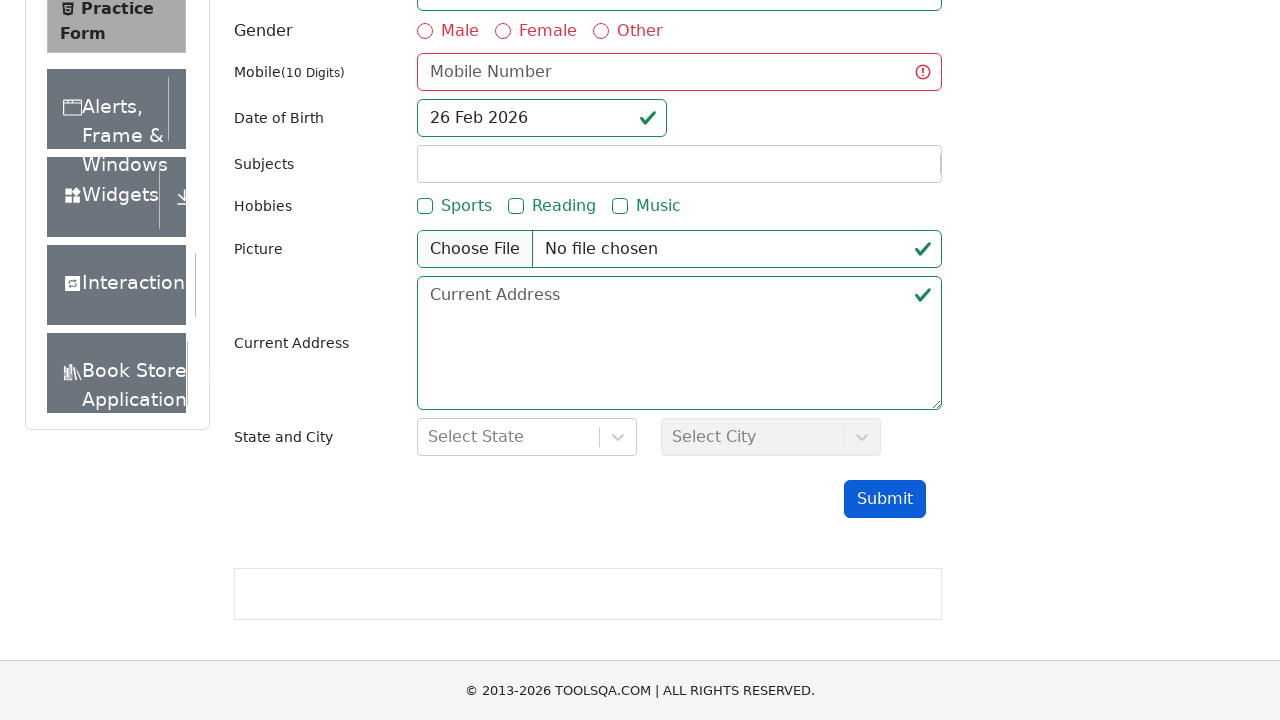